Tests window/tab switching functionality by clicking a link that opens a new window and verifying content in both windows

Starting URL: https://the-internet.herokuapp.com/windows

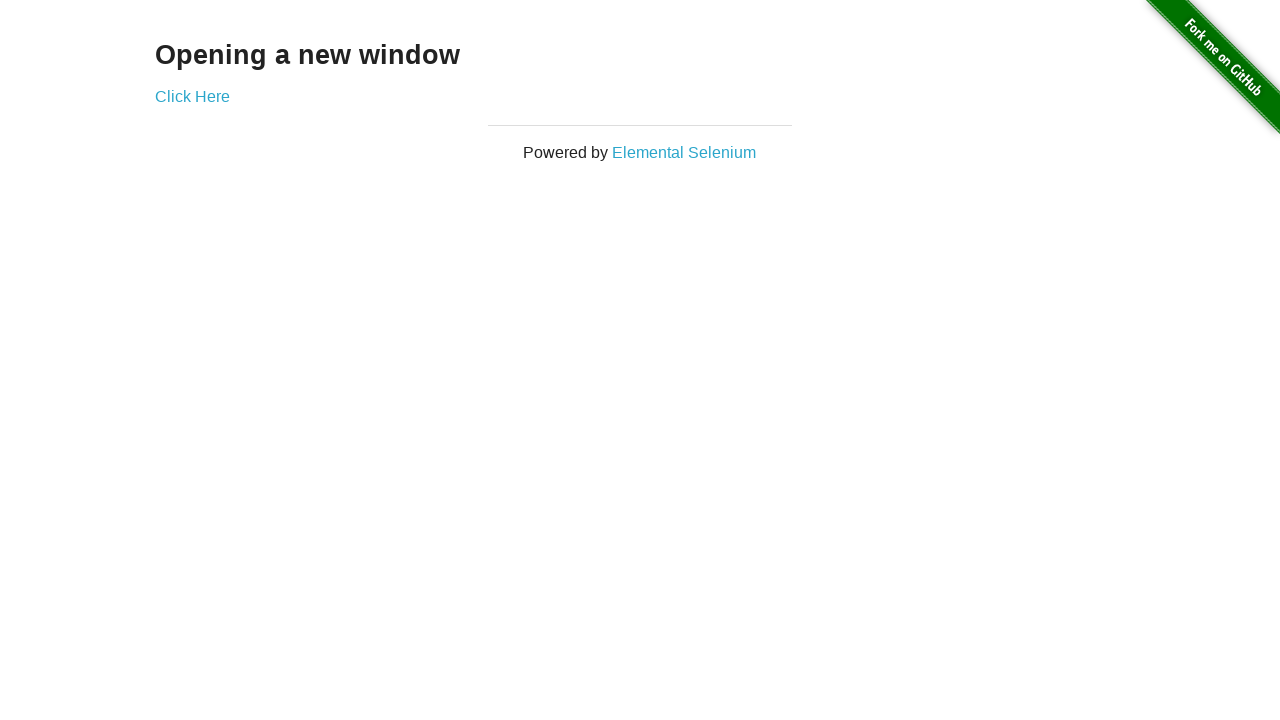

Clicked 'Click Here' link to open new window at (192, 96) on text='Click Here'
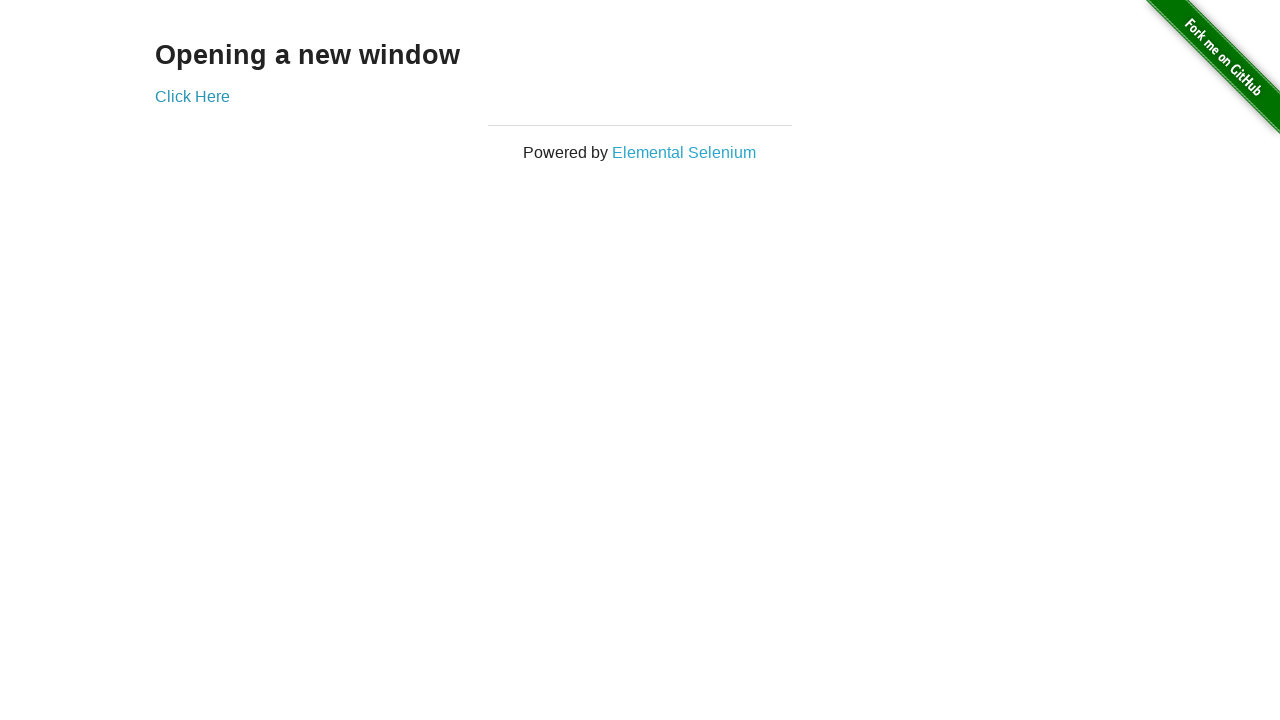

Waited 1 second for new window/tab to open
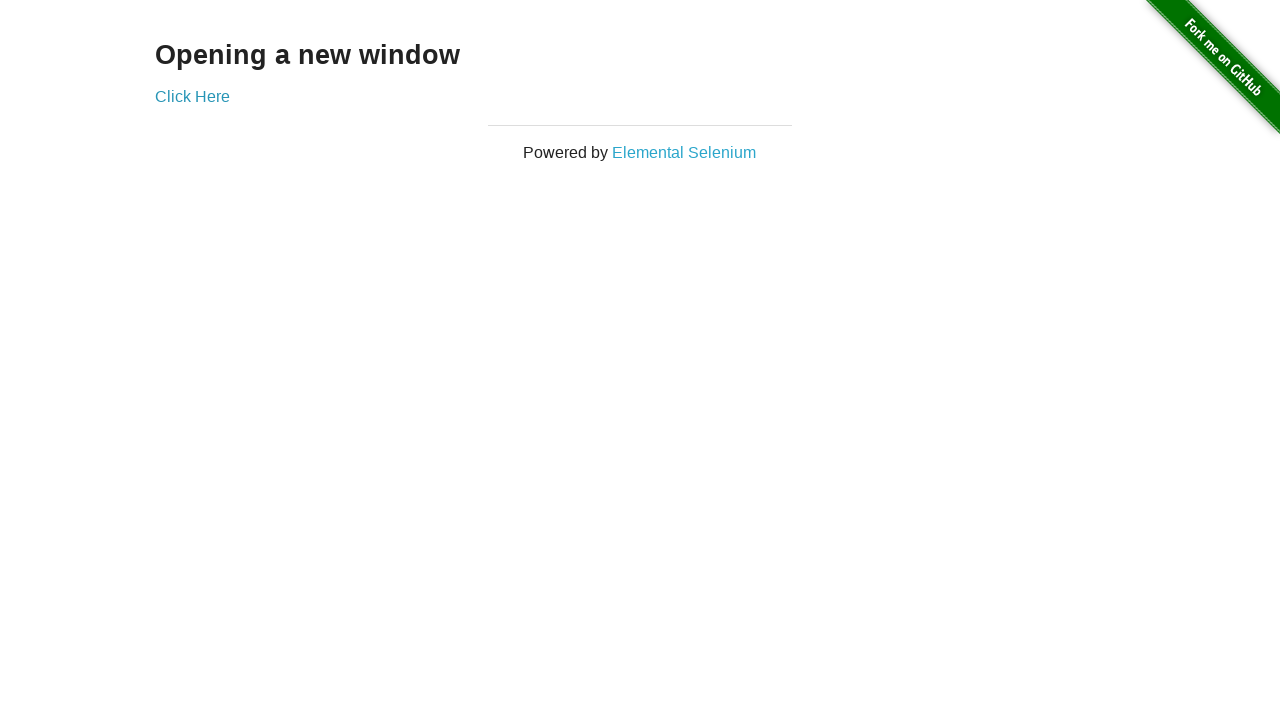

Retrieved all open pages/tabs from context
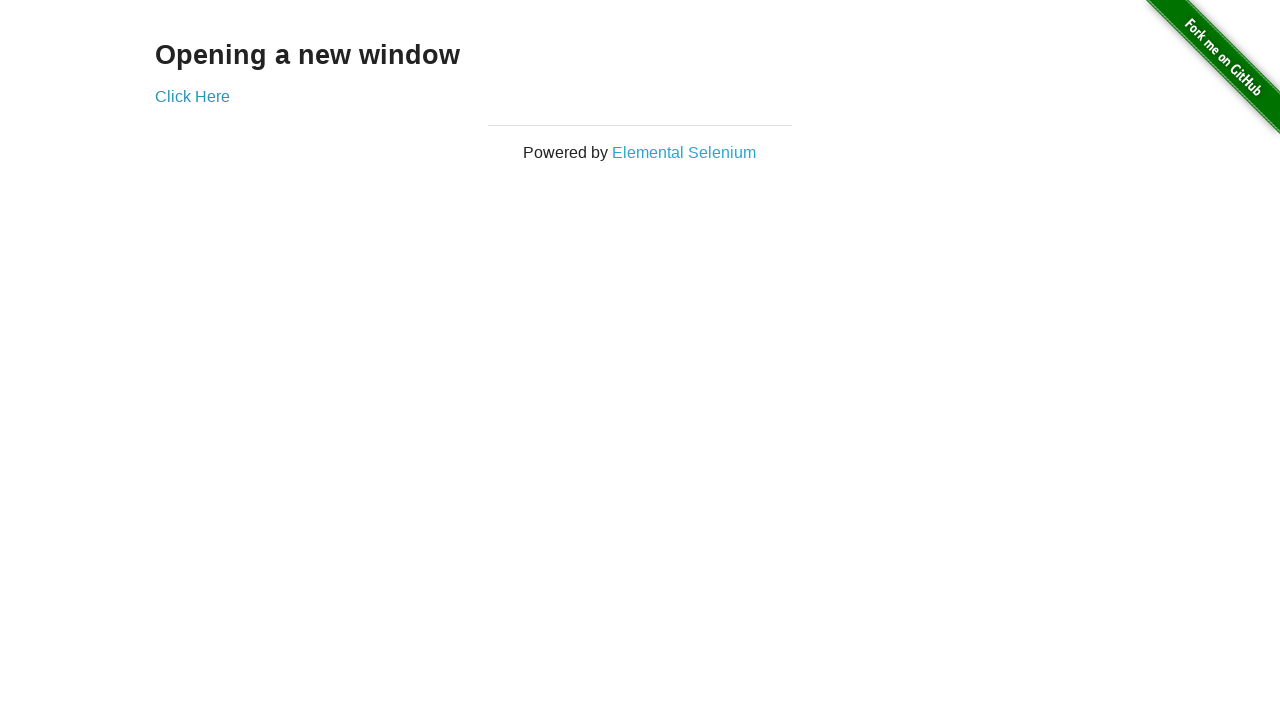

Waited for h3 heading to appear in new window
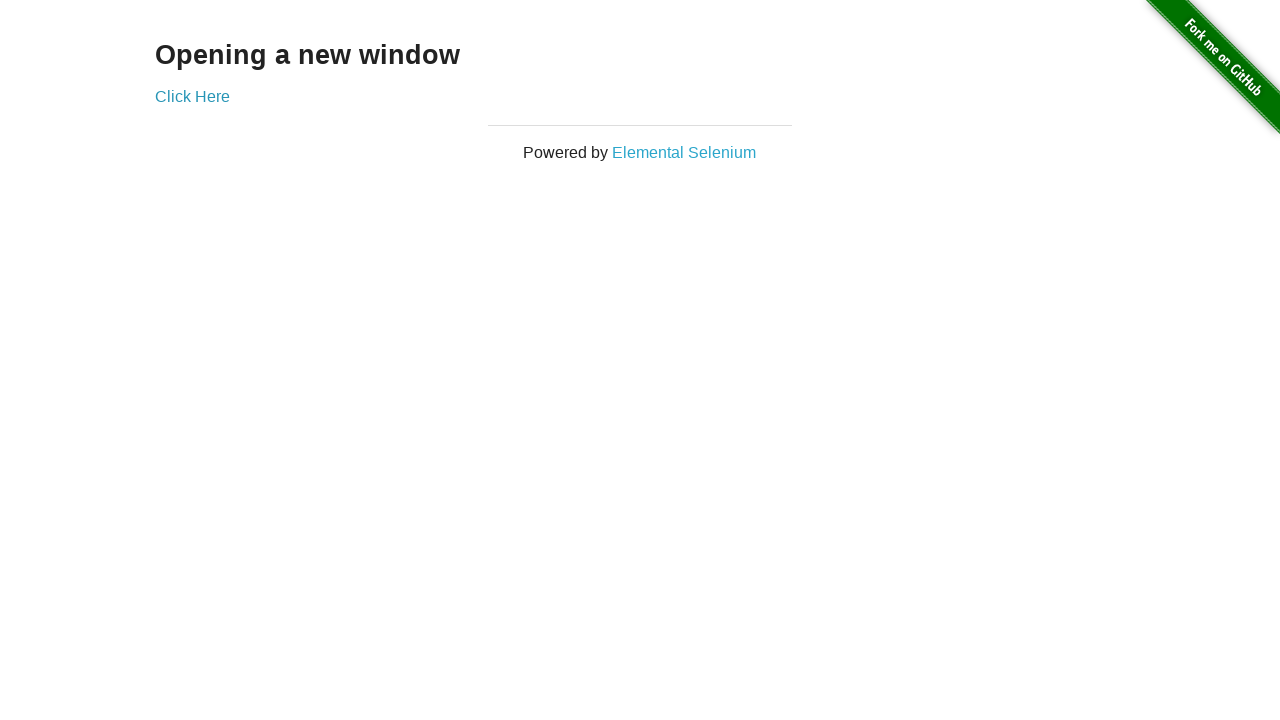

Verified new window contains 'New Window' heading
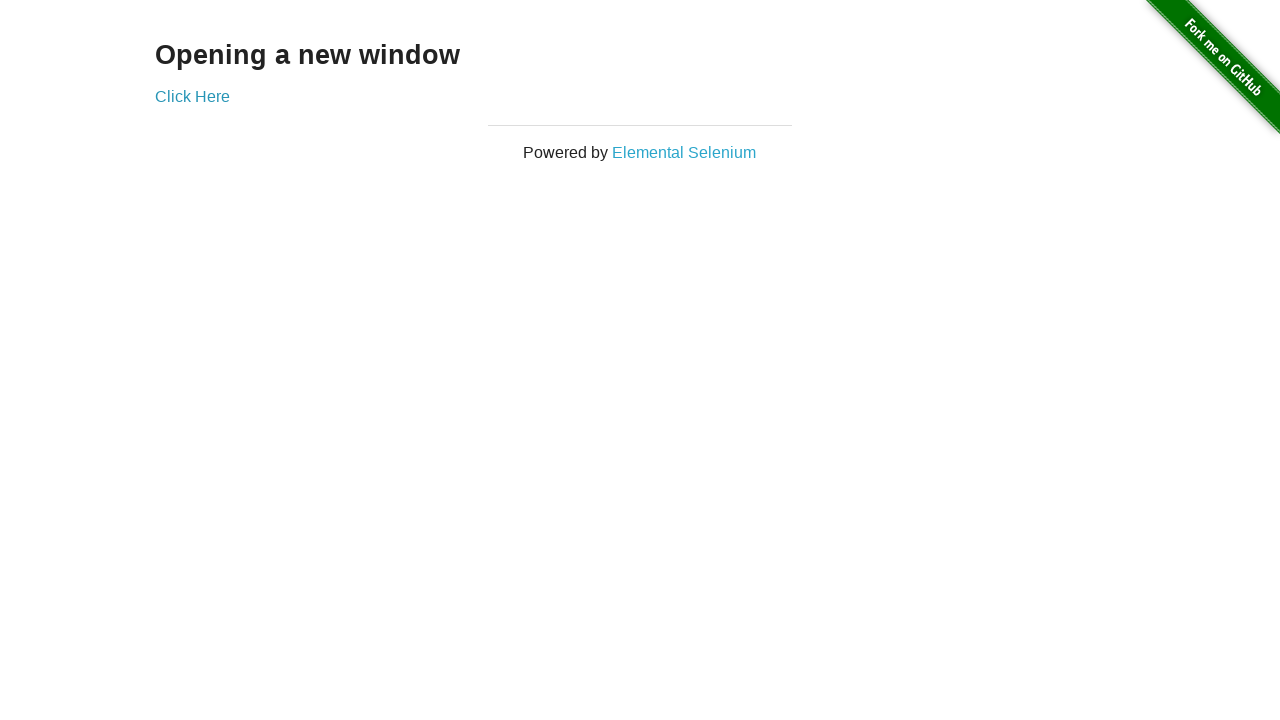

Verified original window contains 'Opening a new window' heading
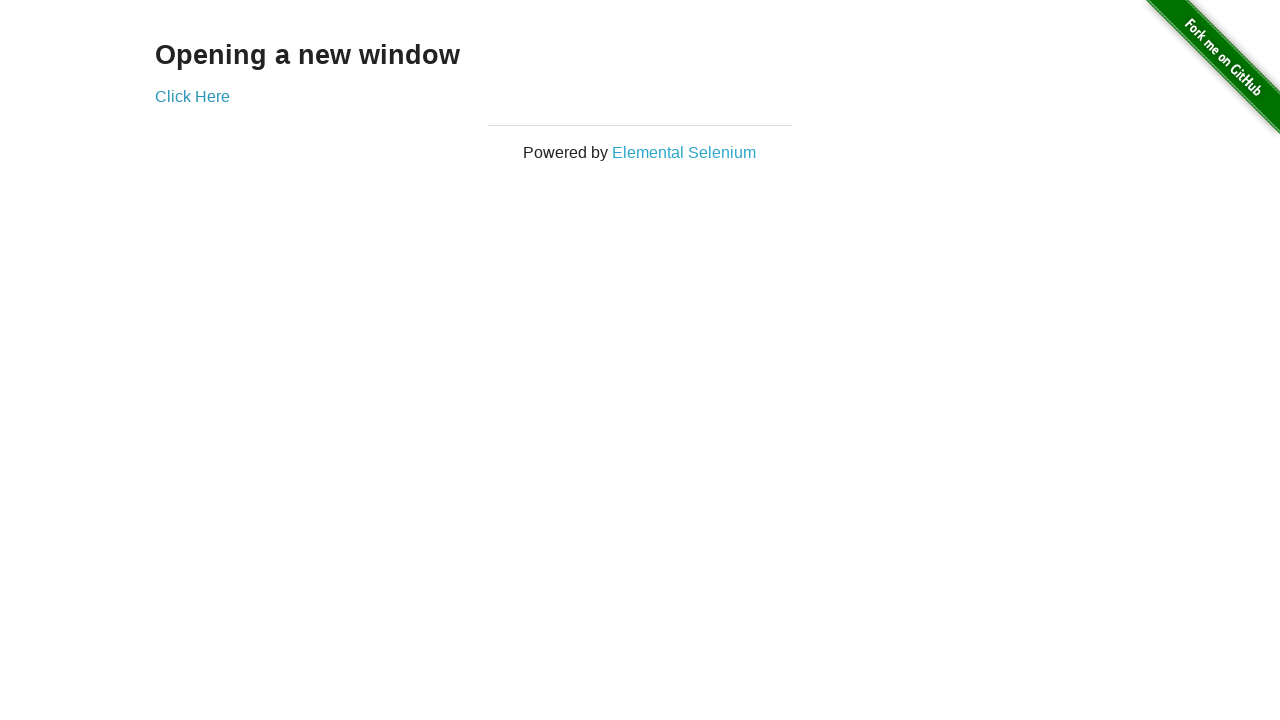

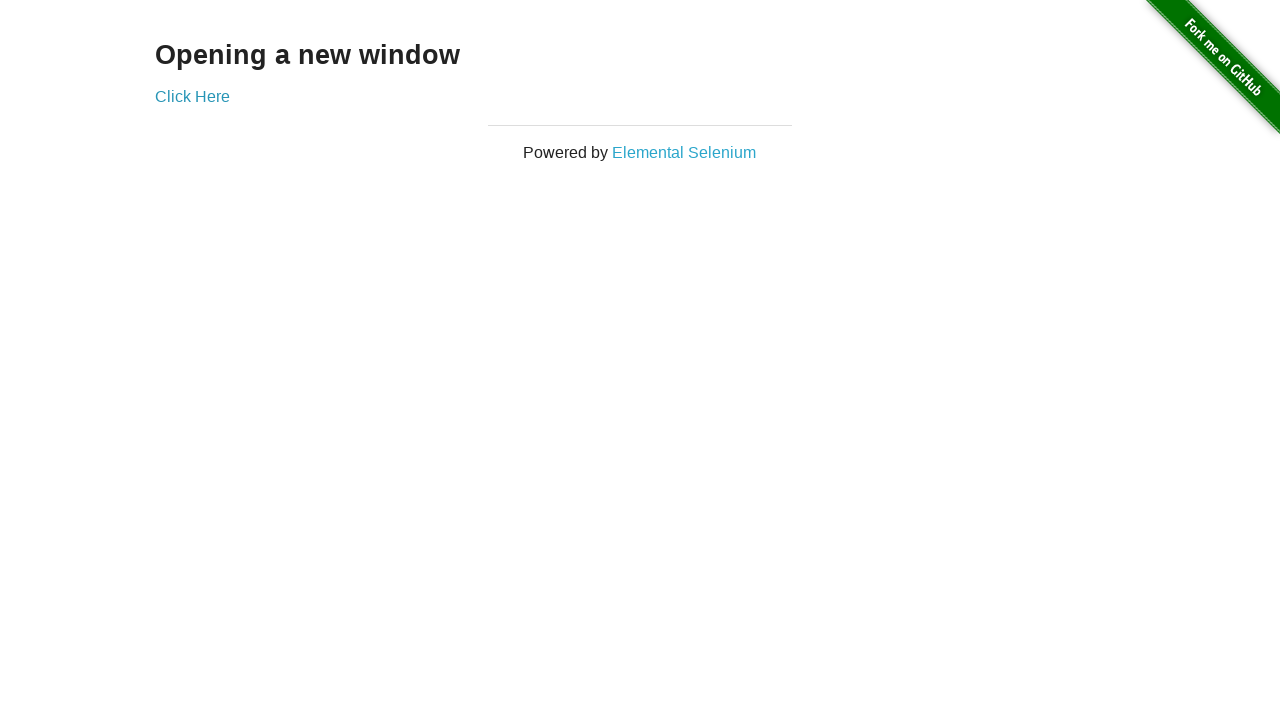